Tests successful sign-up form submission by filling email, password, and password confirmation fields, then verifying navigation to Business details page.

Starting URL: http://qa-test-v1.s3-website-ap-southeast-2.amazonaws.com/

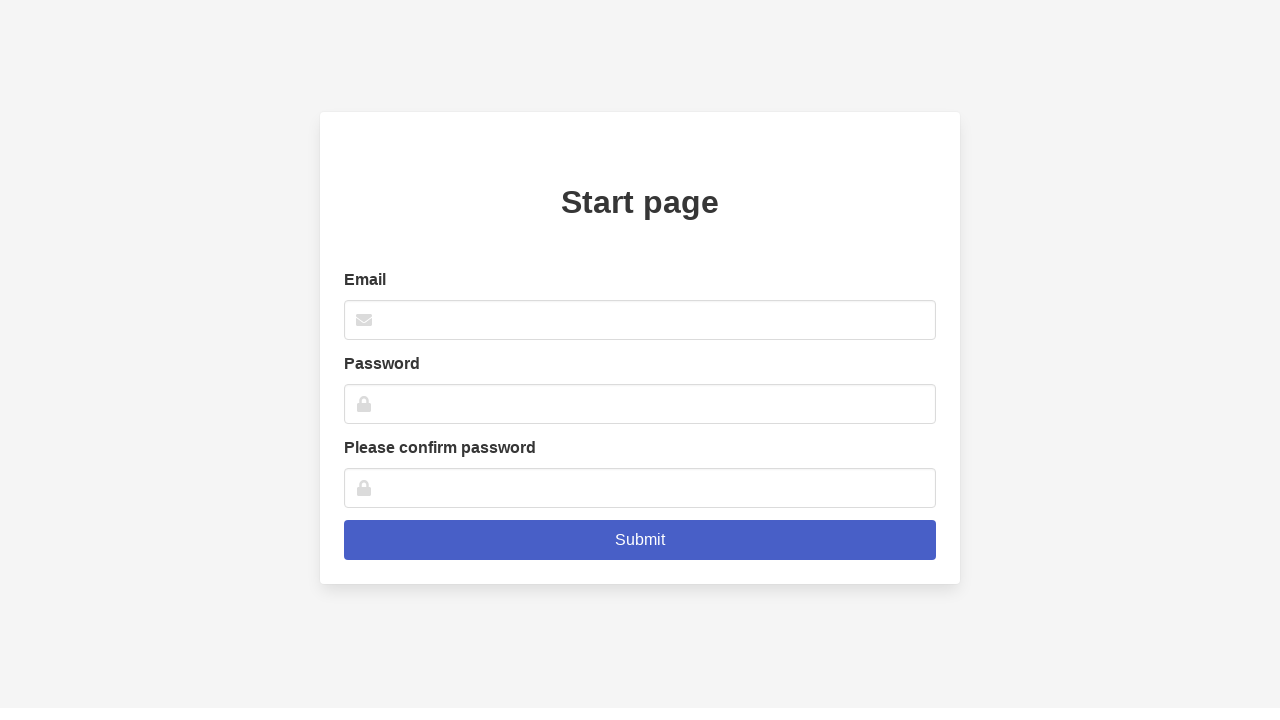

Clicked email input field at (640, 320) on xpath=//*[@id='root']/div/div/div/div/div/form/div[1]/div/input
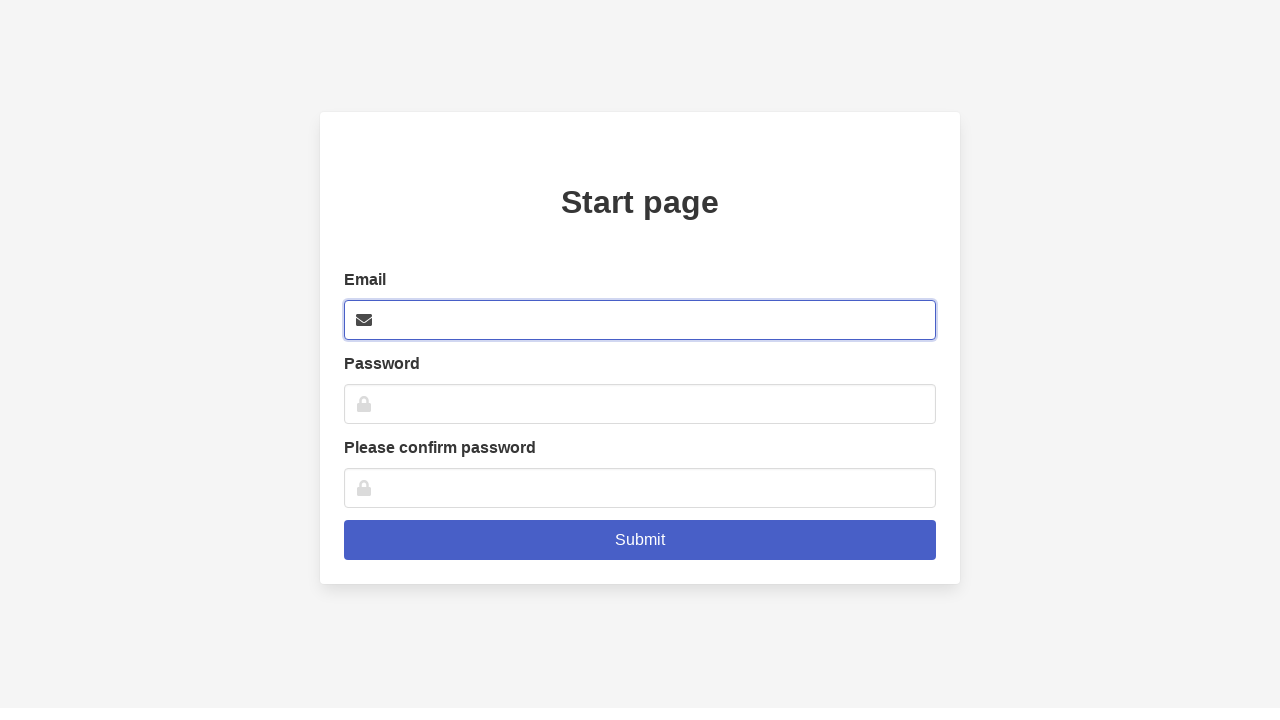

Filled email field with 'sarah.johnson@testmail.com' on xpath=//*[@id='root']/div/div/div/div/div/form/div[1]/div/input
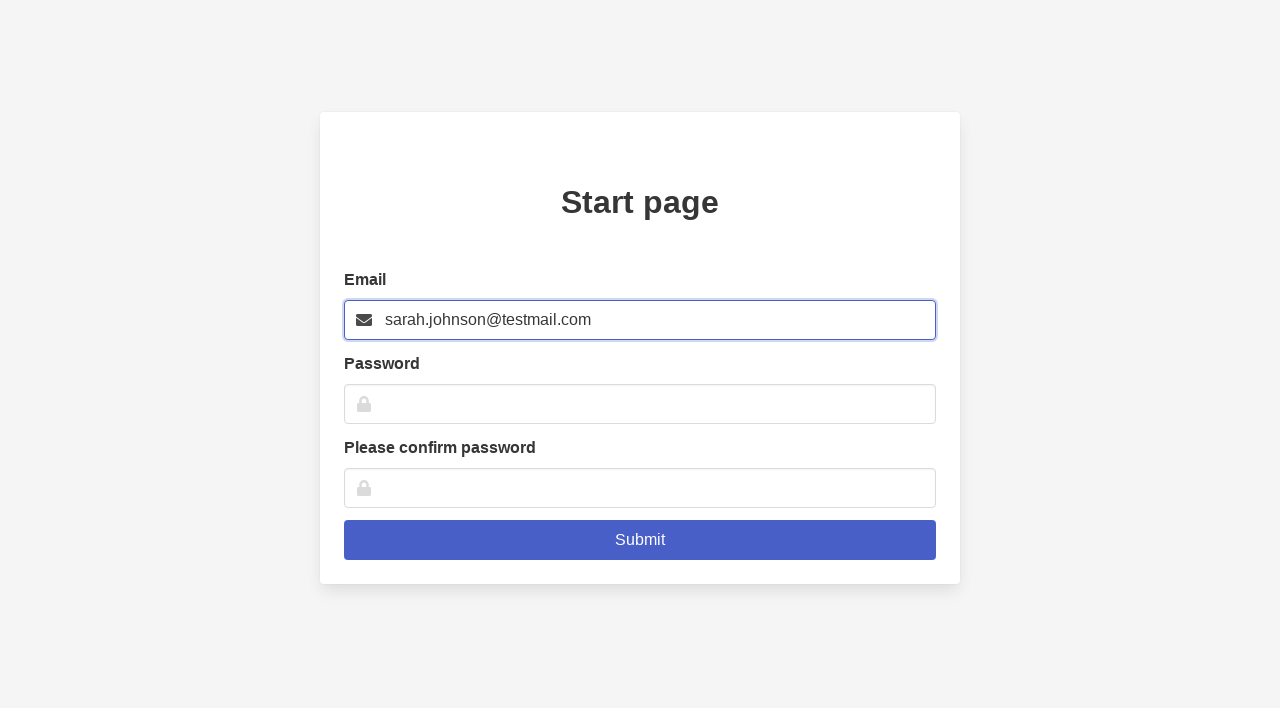

Clicked password input field at (640, 404) on xpath=//*[@id='root']/div/div/div/div/div/form/div[2]/div/input
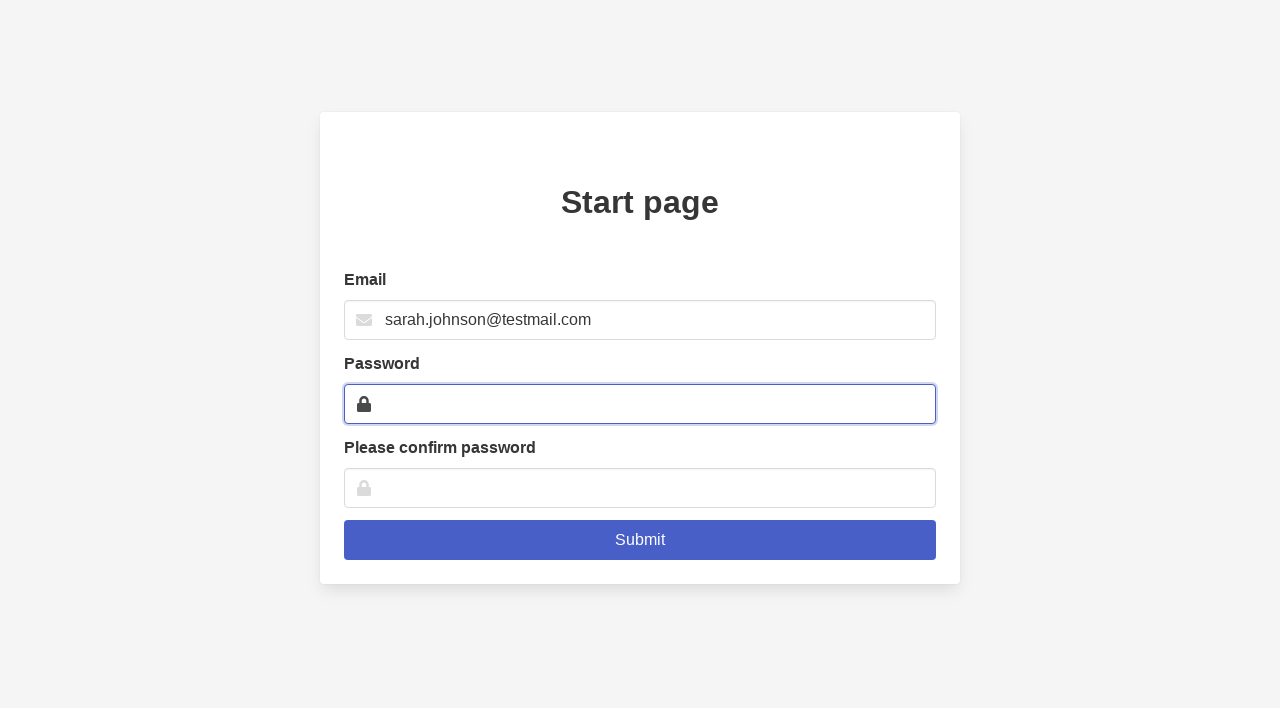

Filled password field with 'SecurePass123' on xpath=//*[@id='root']/div/div/div/div/div/form/div[2]/div/input
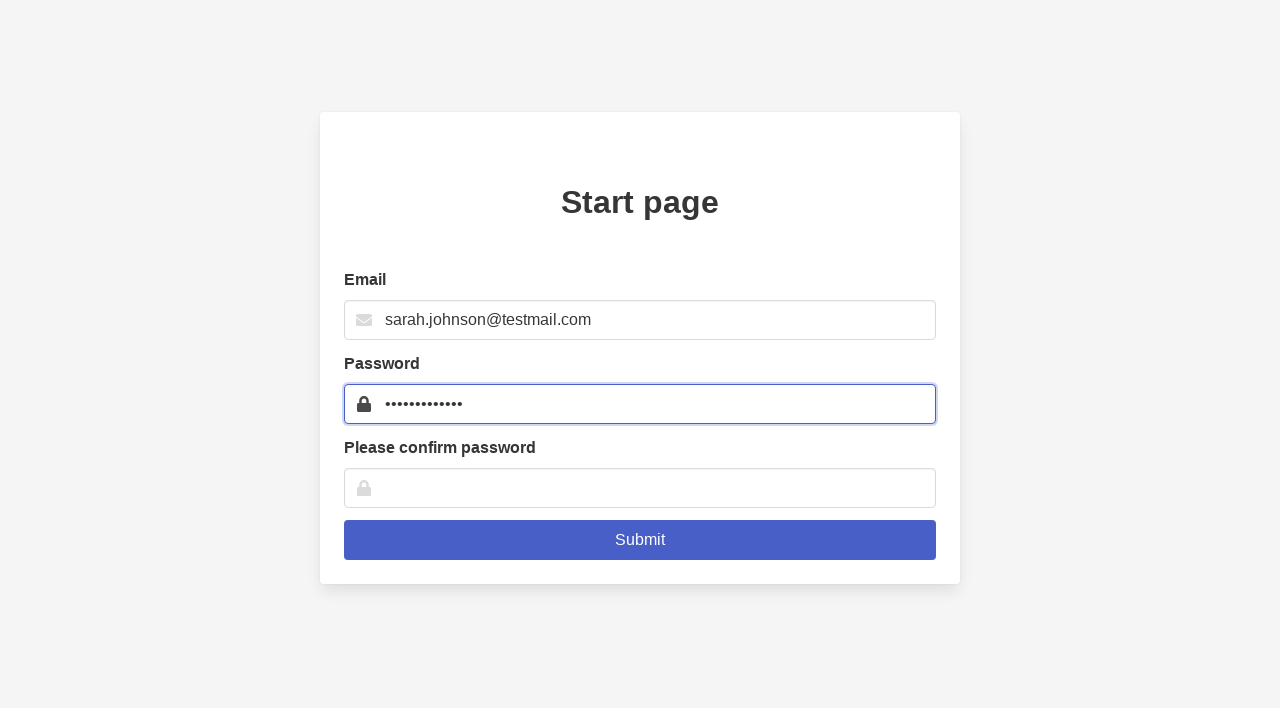

Clicked confirm password input field at (640, 488) on xpath=//*[@id='root']/div/div/div/div/div/form/div[3]/div/input
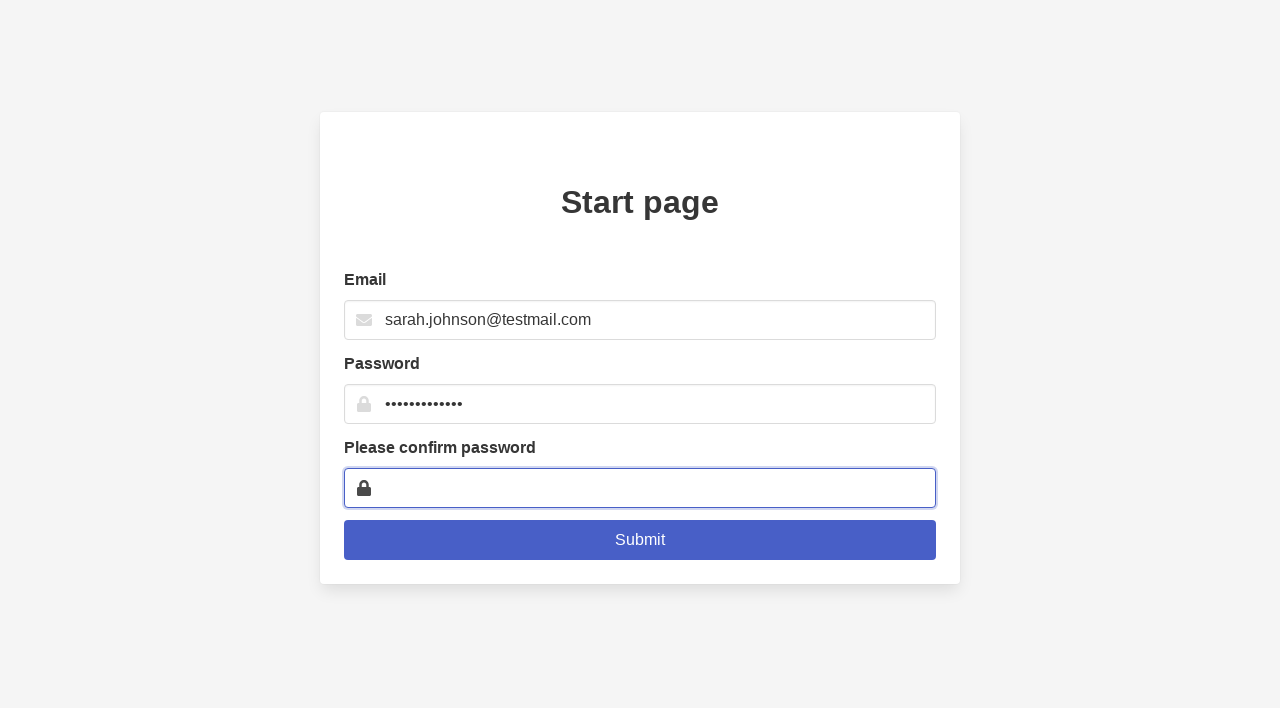

Filled confirm password field with 'SecurePass123' on xpath=//*[@id='root']/div/div/div/div/div/form/div[3]/div/input
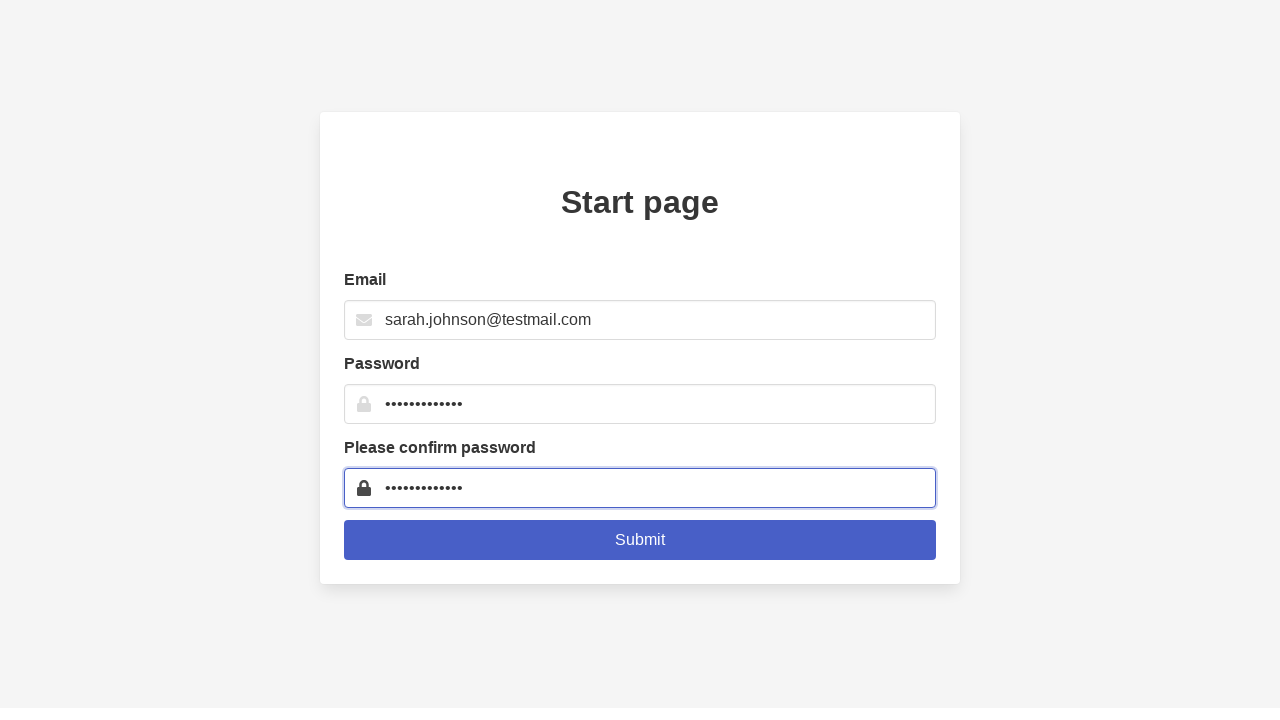

Clicked submit button to complete sign-up at (640, 540) on .is-link
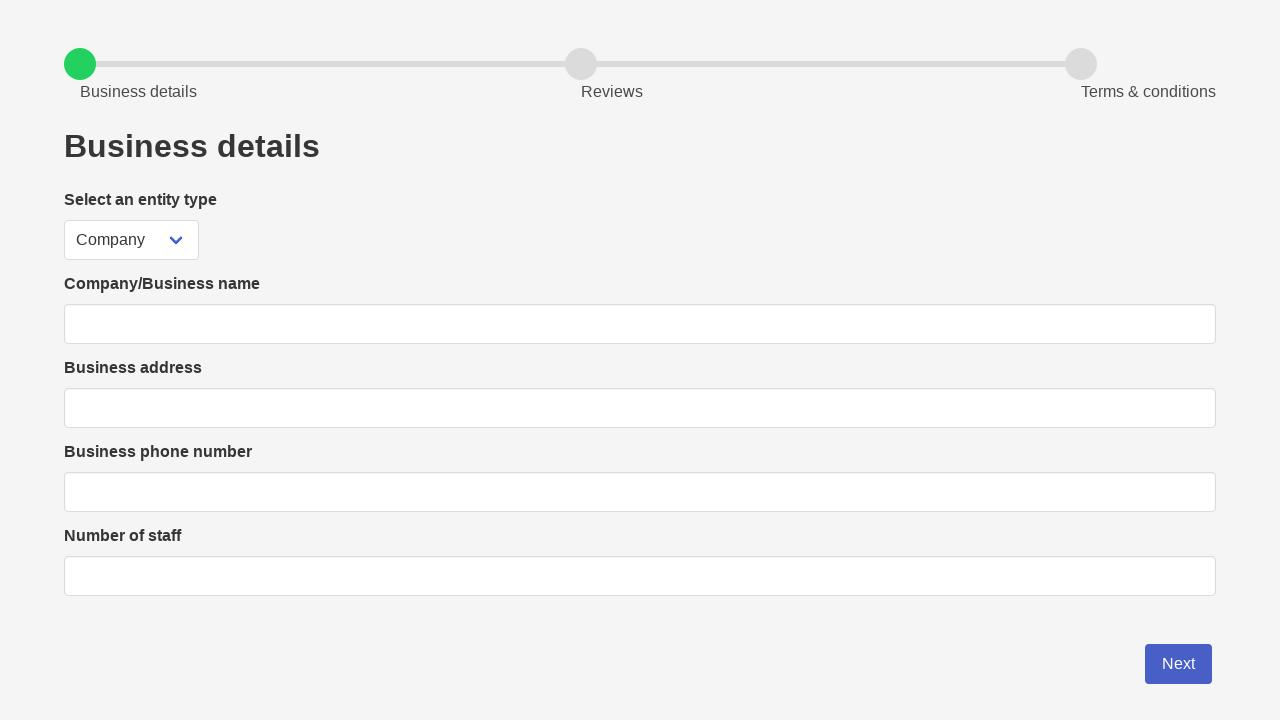

Verified navigation to Business details page - title element loaded
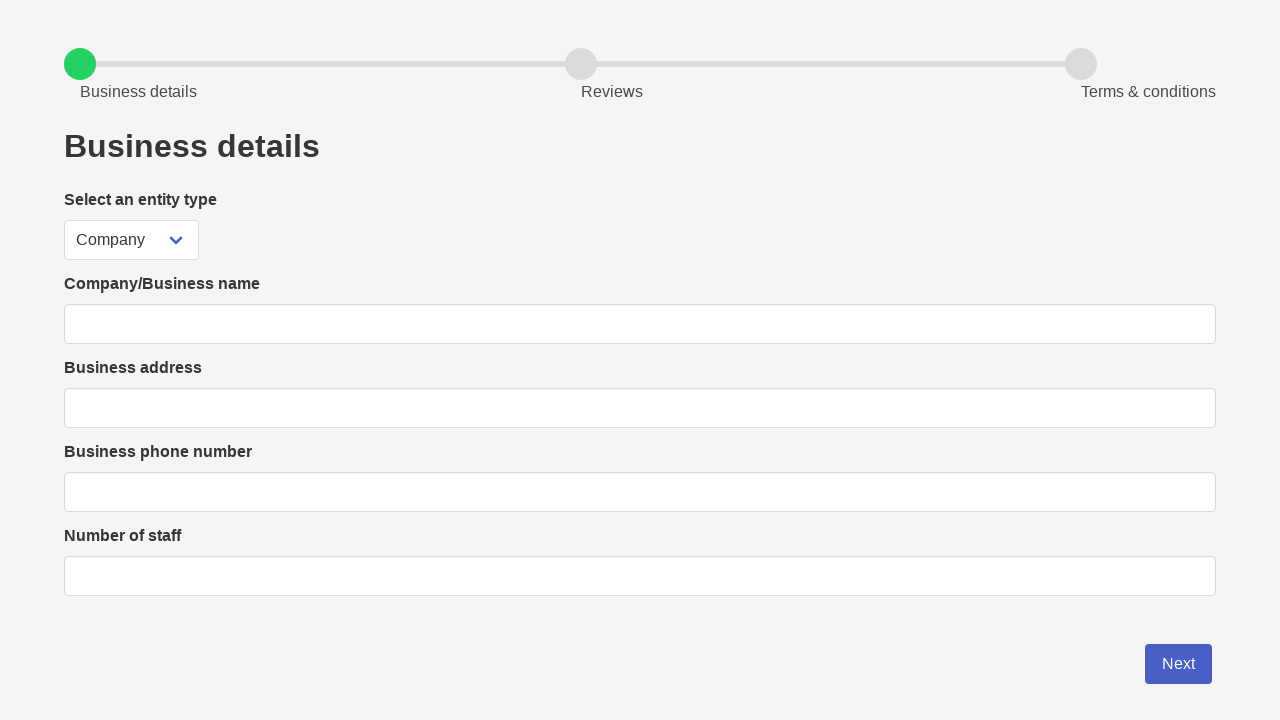

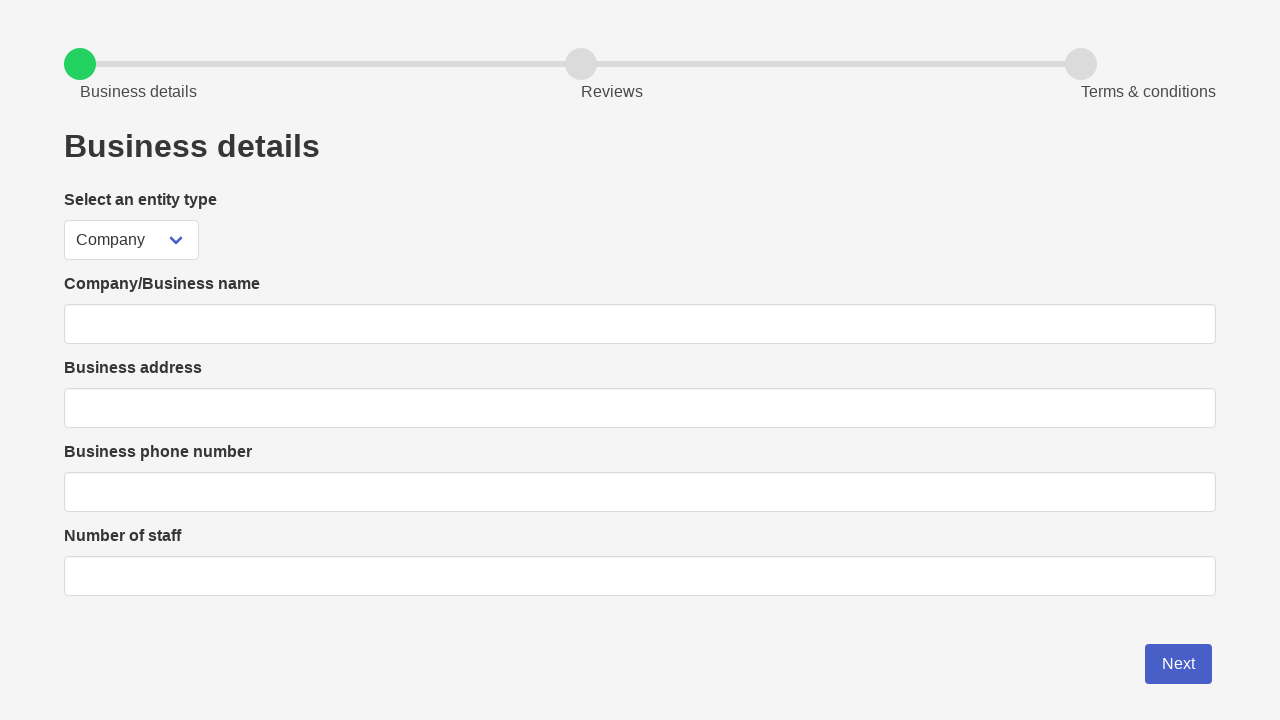